Tests vertical scrolling functionality by scrolling down the page using JavaScript execution and then navigating back

Starting URL: http://demo.guru99.com/test/guru99home/scrolling.html

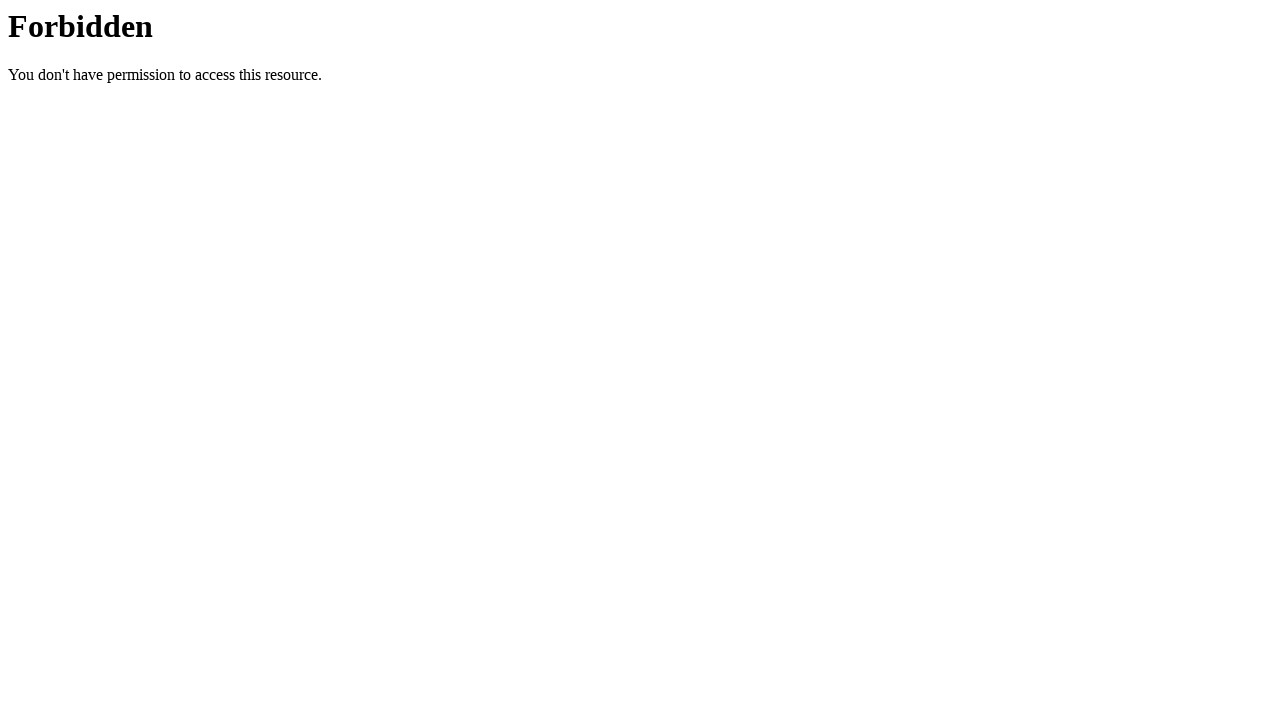

Scrolled down the page vertically by 3000 pixels using JavaScript
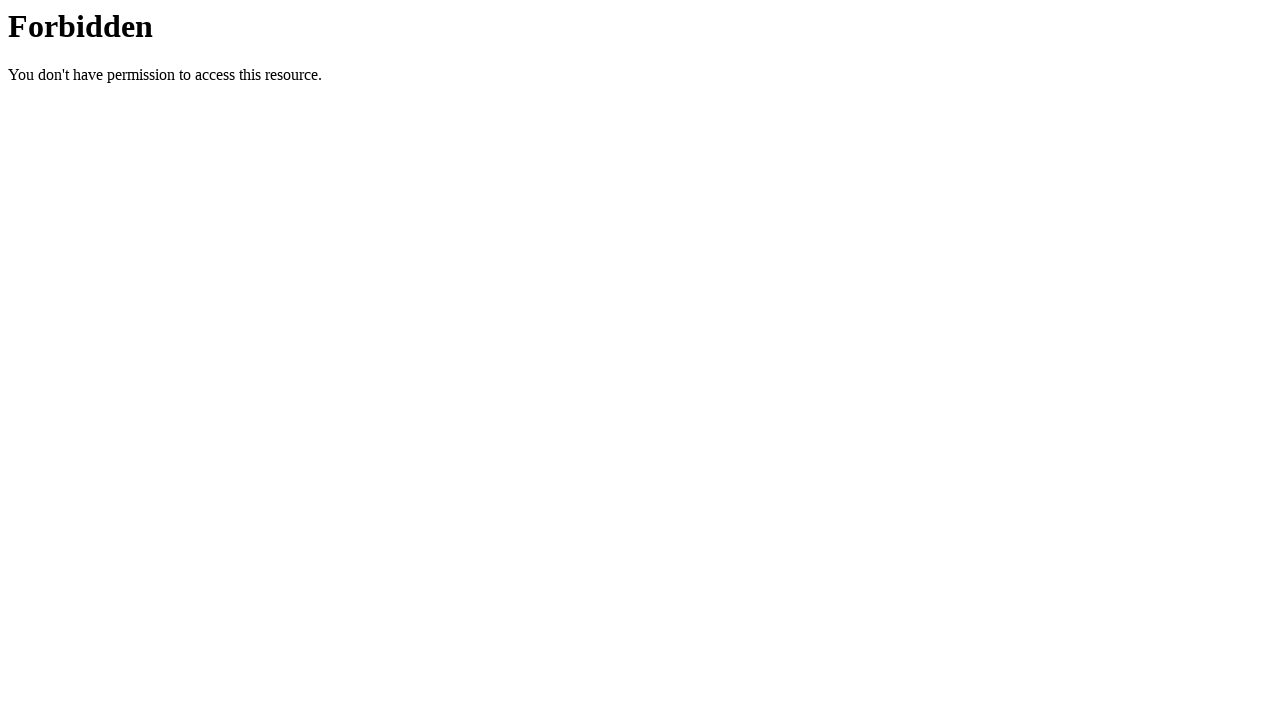

Navigated back to previous page
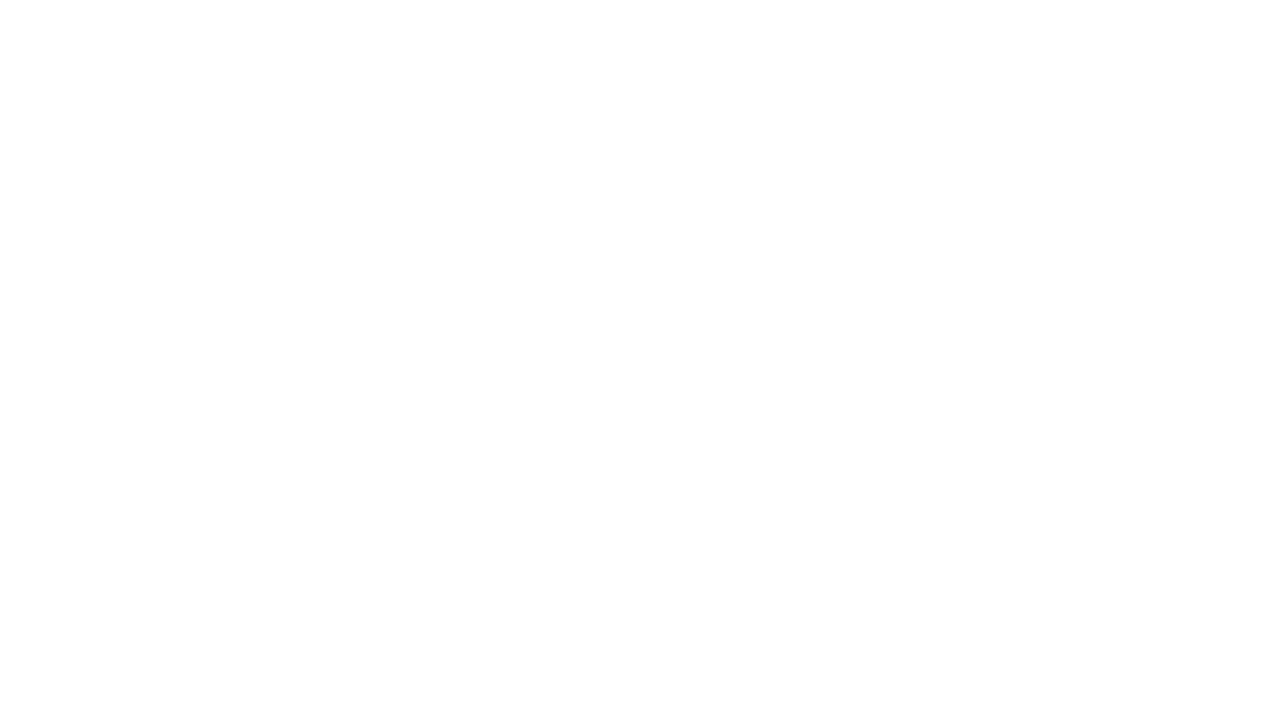

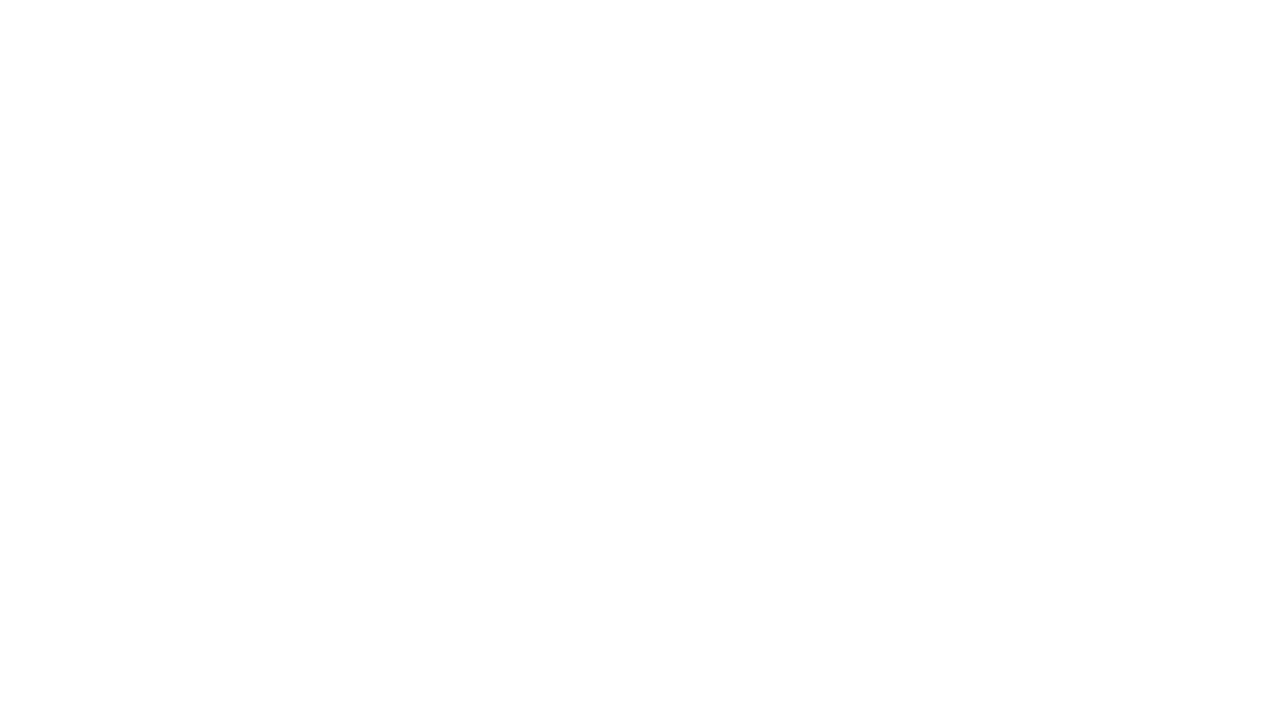